Tests that a todo item is removed when edited to an empty string

Starting URL: https://demo.playwright.dev/todomvc

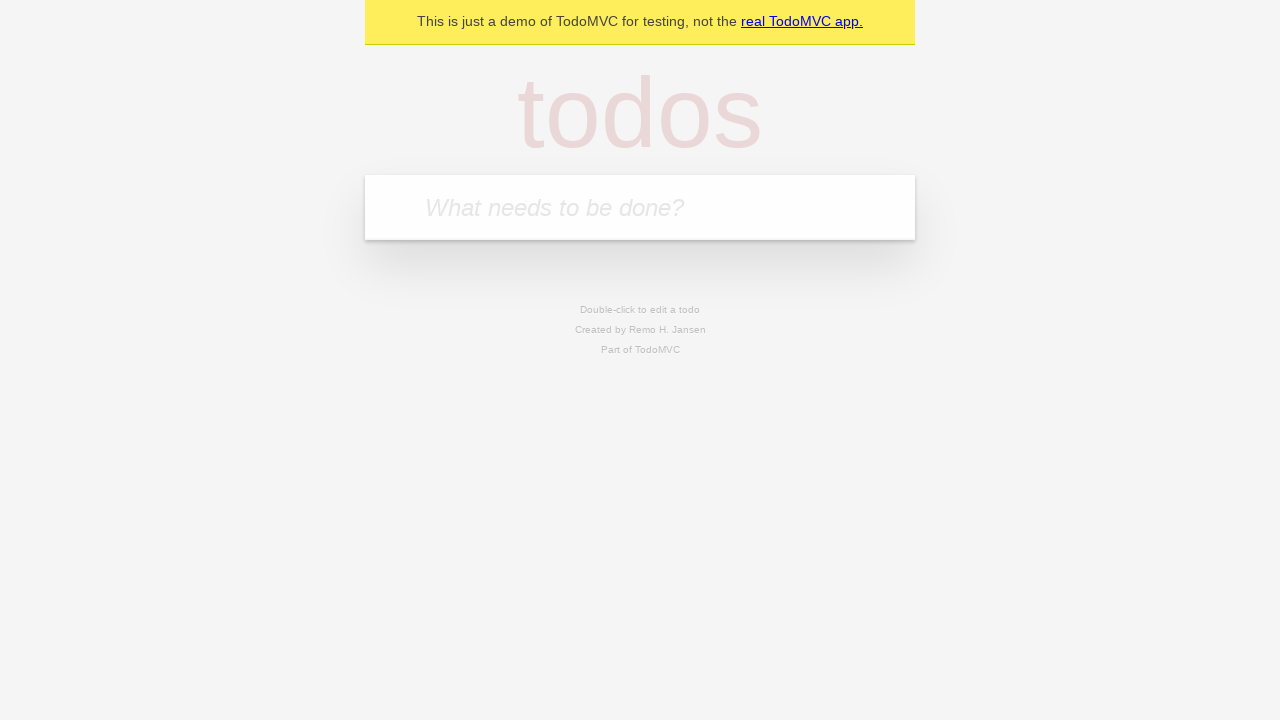

Filled todo input with 'buy some cheese' on internal:attr=[placeholder="What needs to be done?"i]
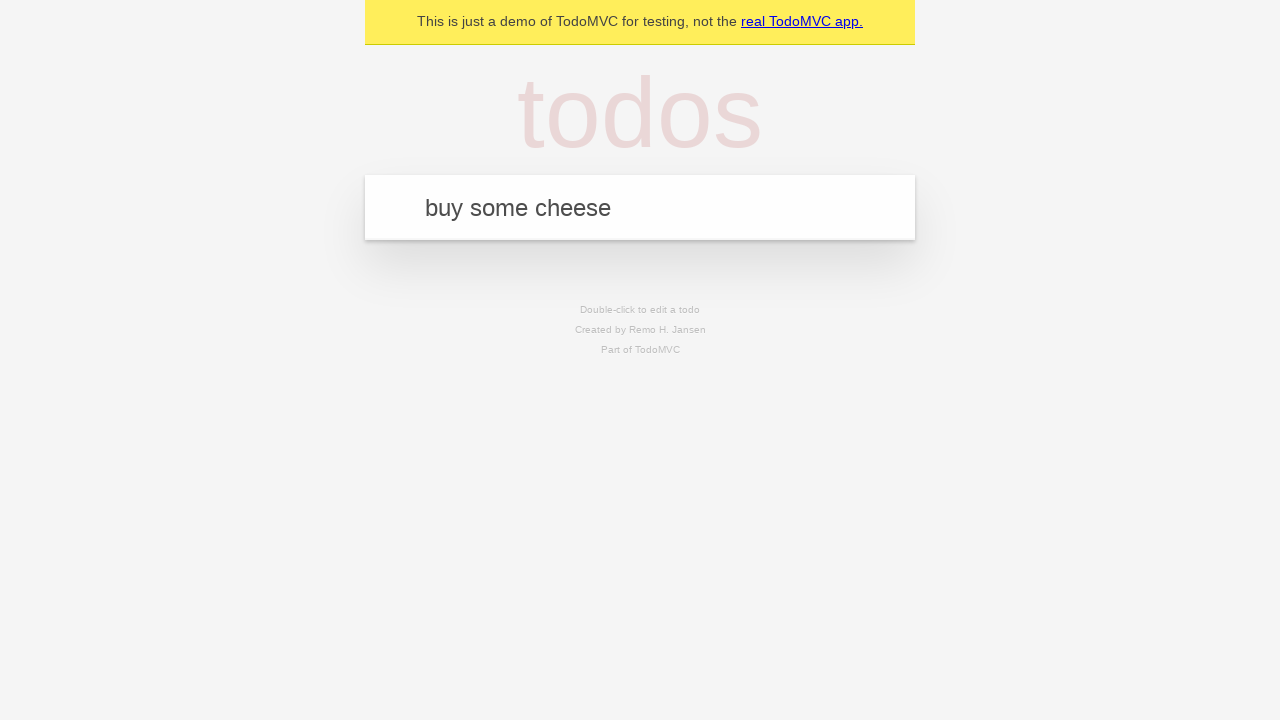

Pressed Enter to create first todo item on internal:attr=[placeholder="What needs to be done?"i]
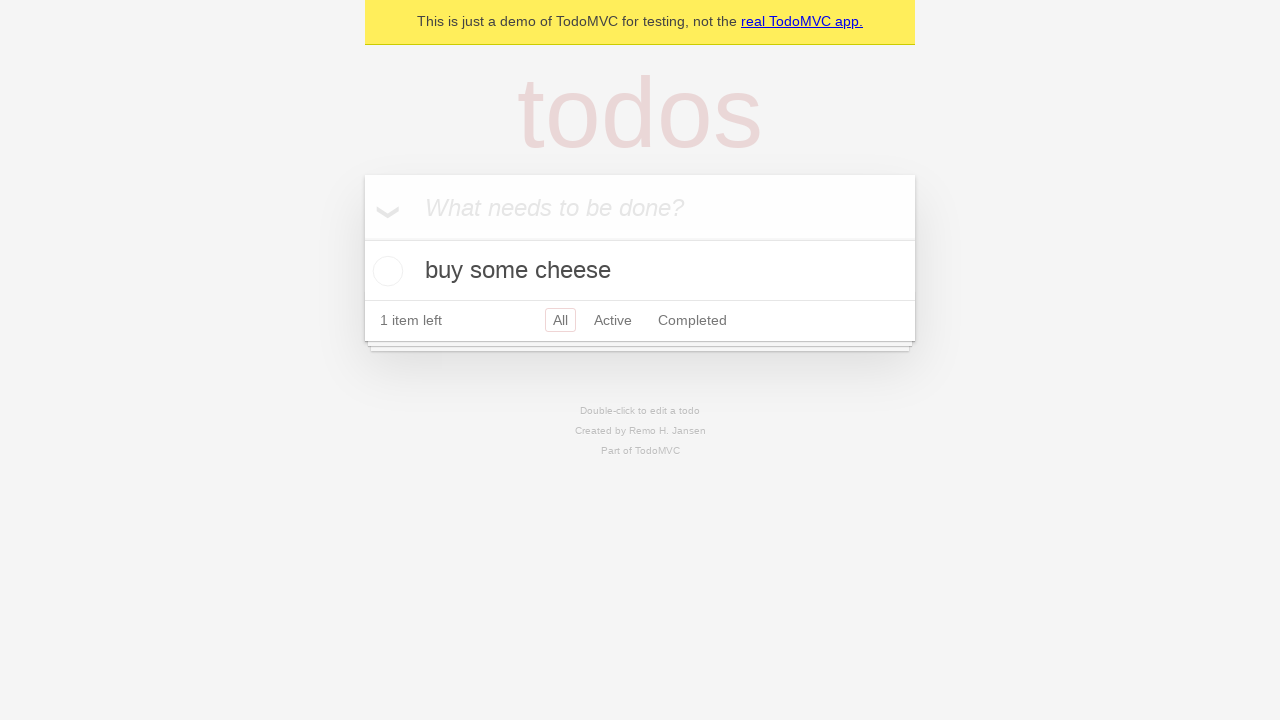

Filled todo input with 'feed the cat' on internal:attr=[placeholder="What needs to be done?"i]
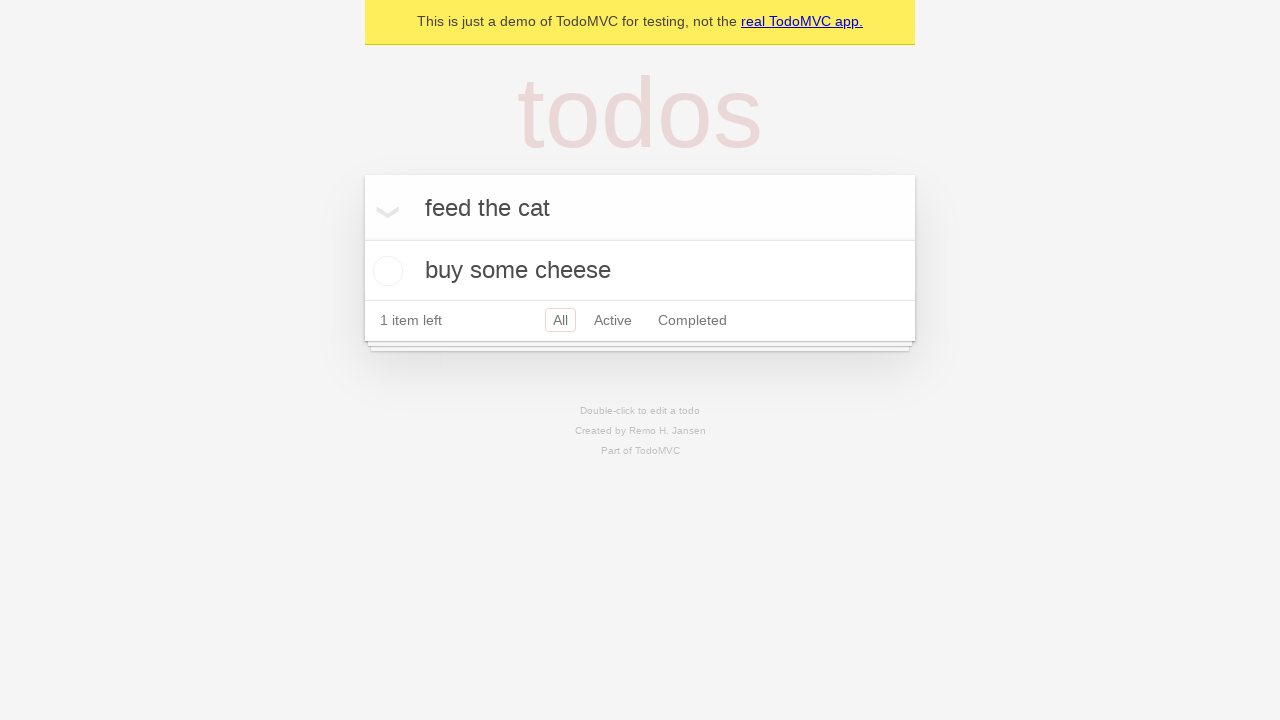

Pressed Enter to create second todo item on internal:attr=[placeholder="What needs to be done?"i]
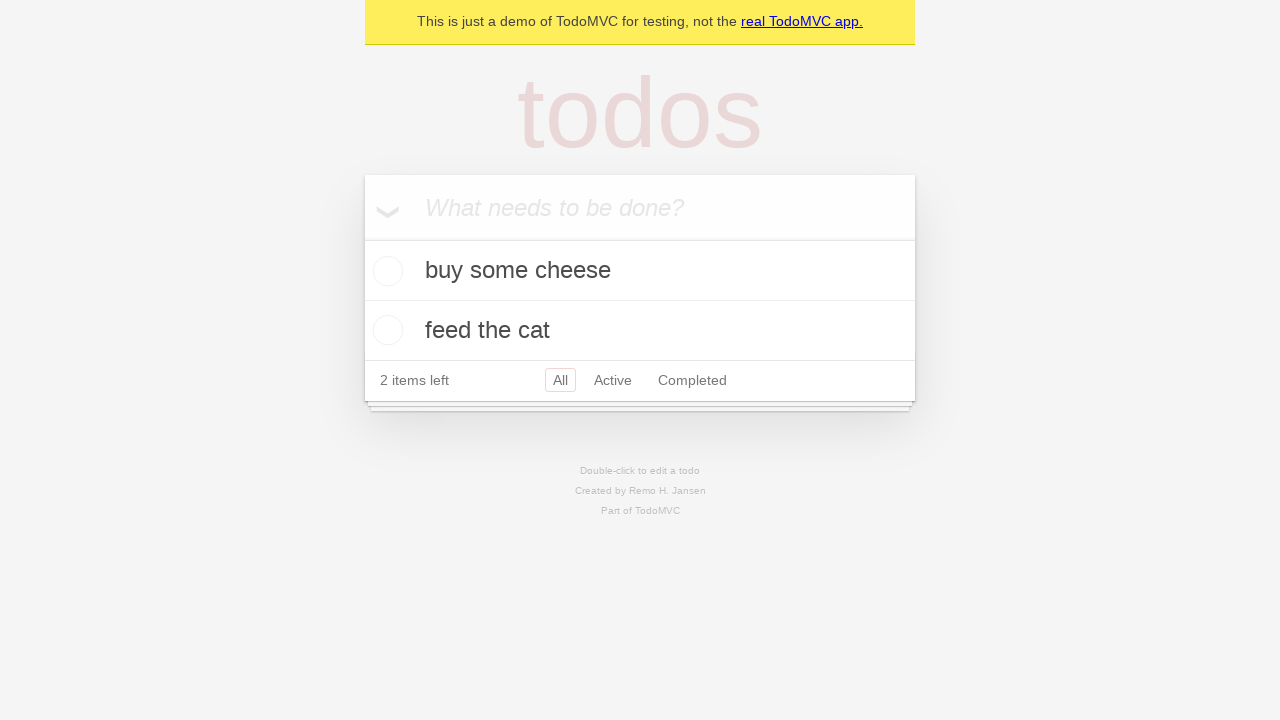

Filled todo input with 'book a doctors appointment' on internal:attr=[placeholder="What needs to be done?"i]
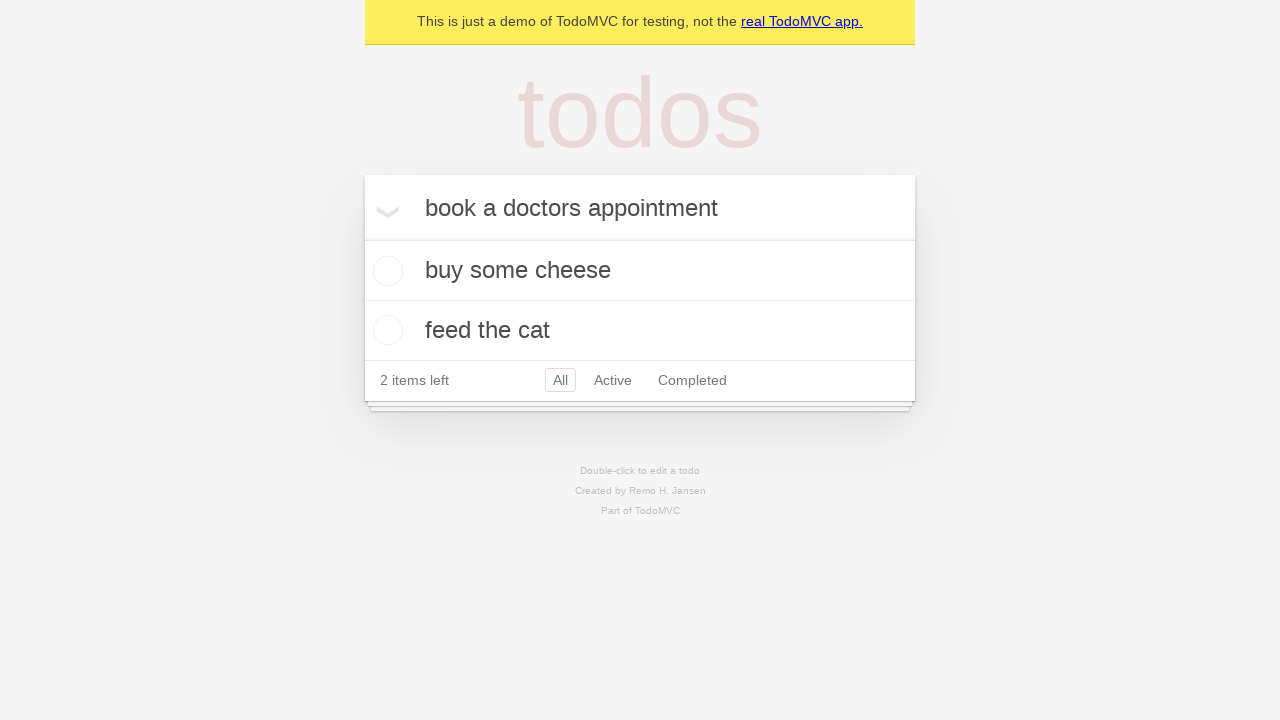

Pressed Enter to create third todo item on internal:attr=[placeholder="What needs to be done?"i]
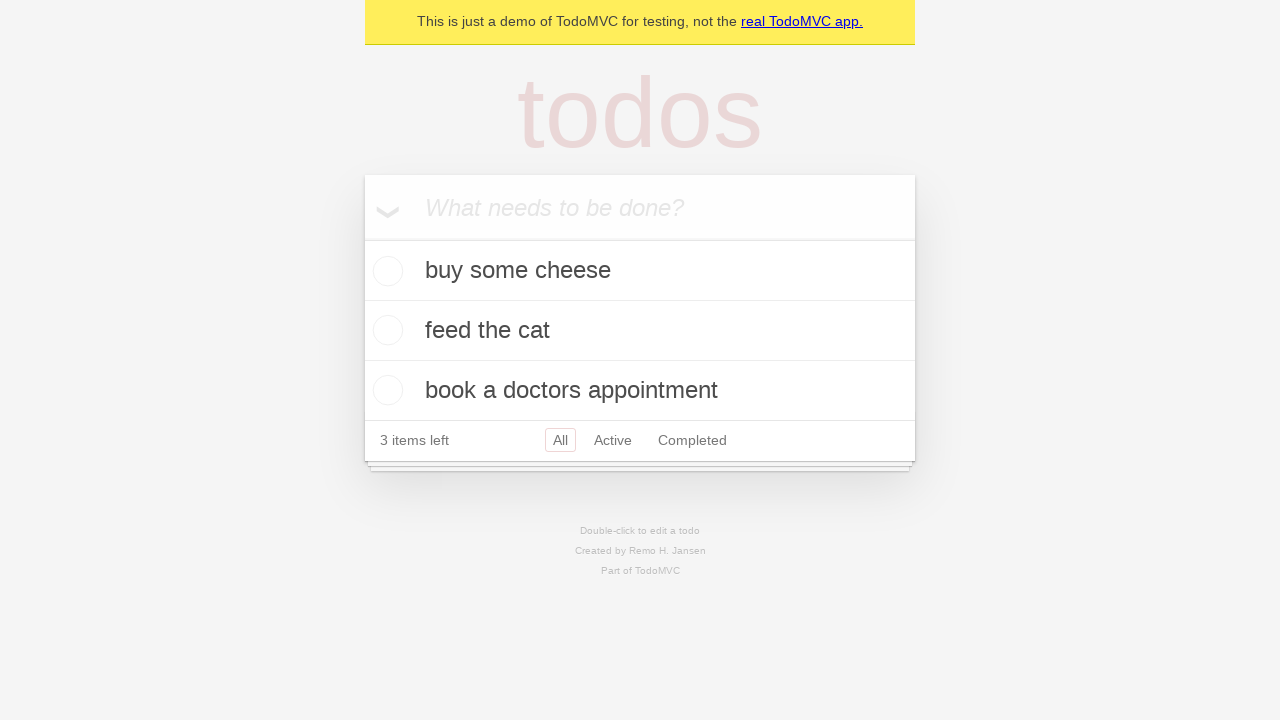

Located all todo items
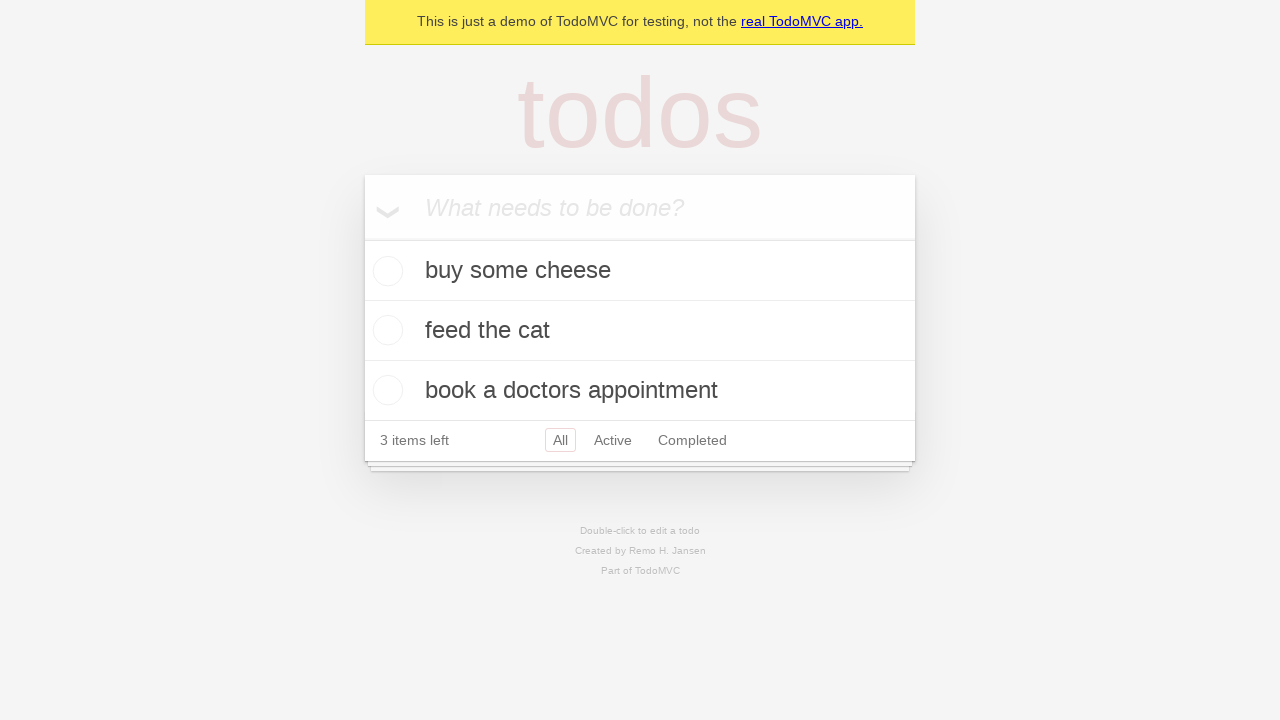

Double-clicked second todo item to enter edit mode at (640, 331) on internal:testid=[data-testid="todo-item"s] >> nth=1
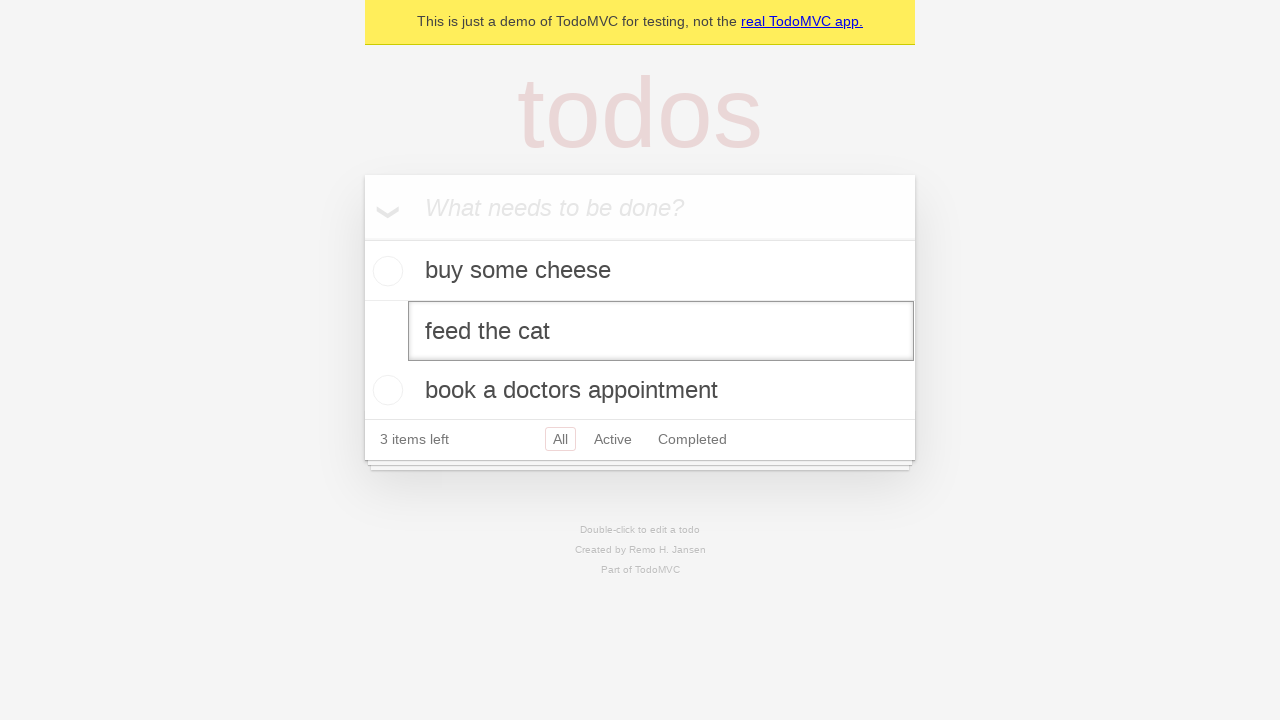

Cleared the edit textbox to empty string on internal:testid=[data-testid="todo-item"s] >> nth=1 >> internal:role=textbox[nam
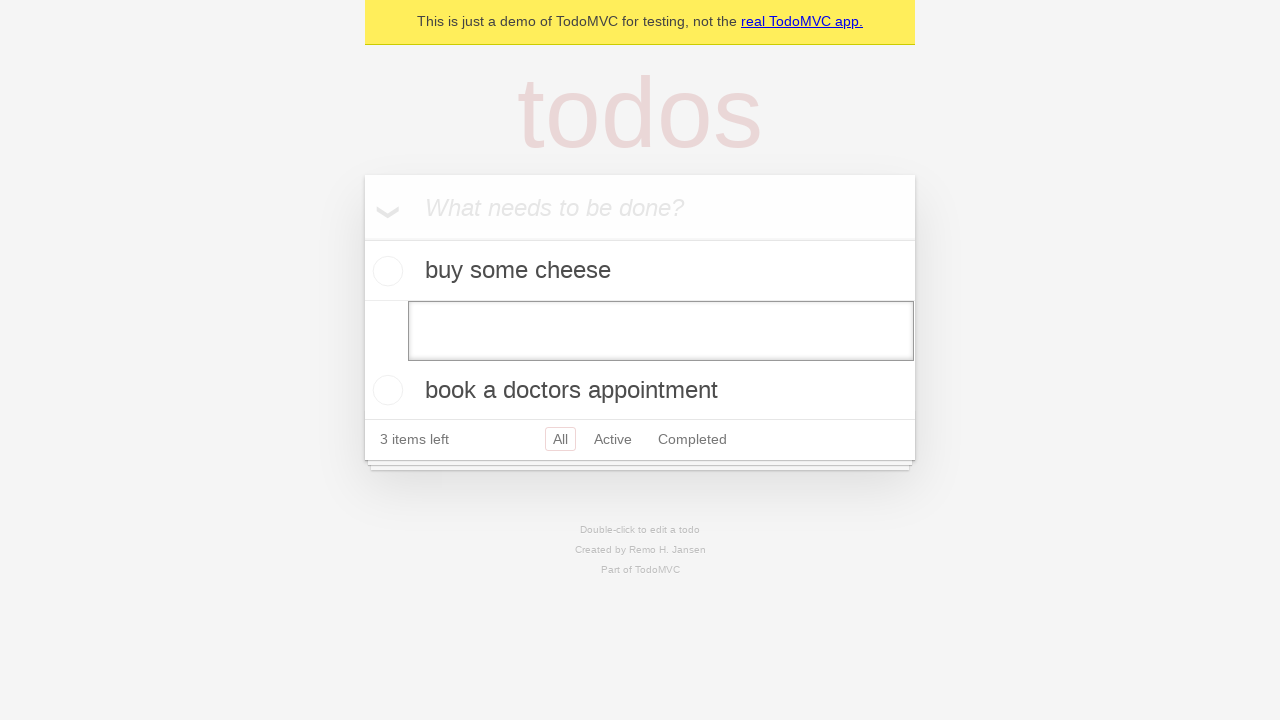

Pressed Enter to confirm empty edit, removing the todo item on internal:testid=[data-testid="todo-item"s] >> nth=1 >> internal:role=textbox[nam
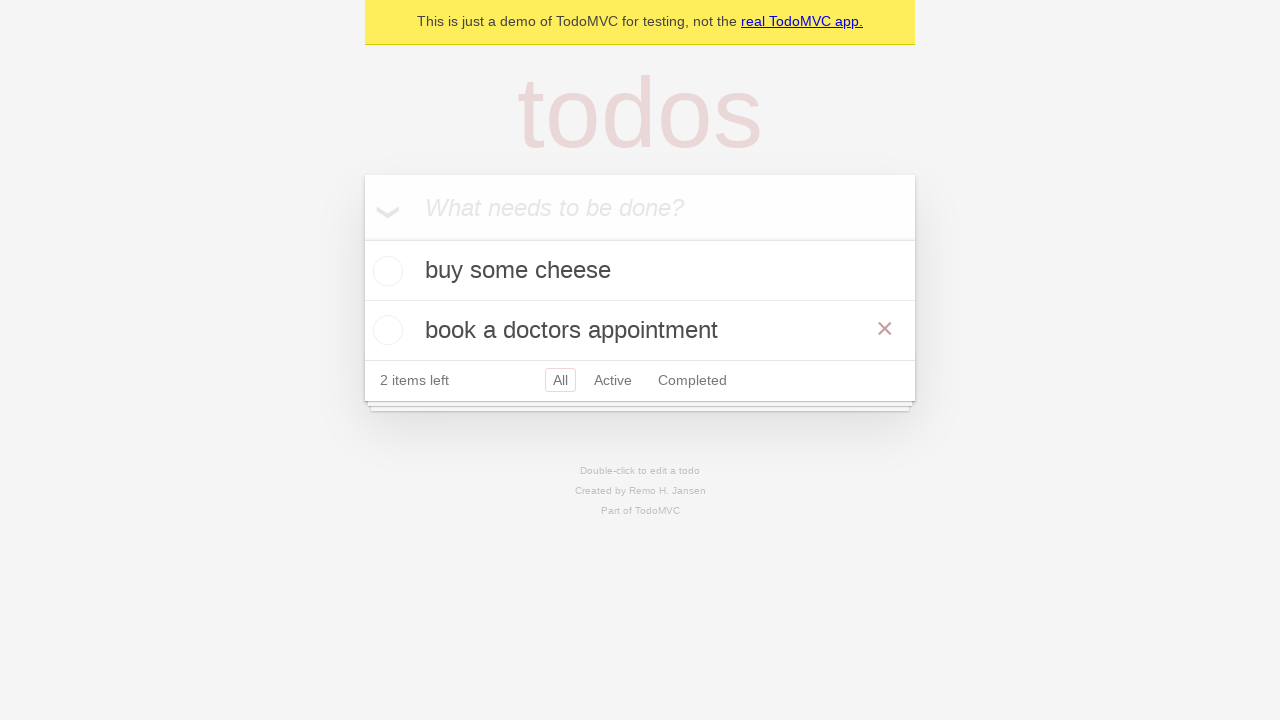

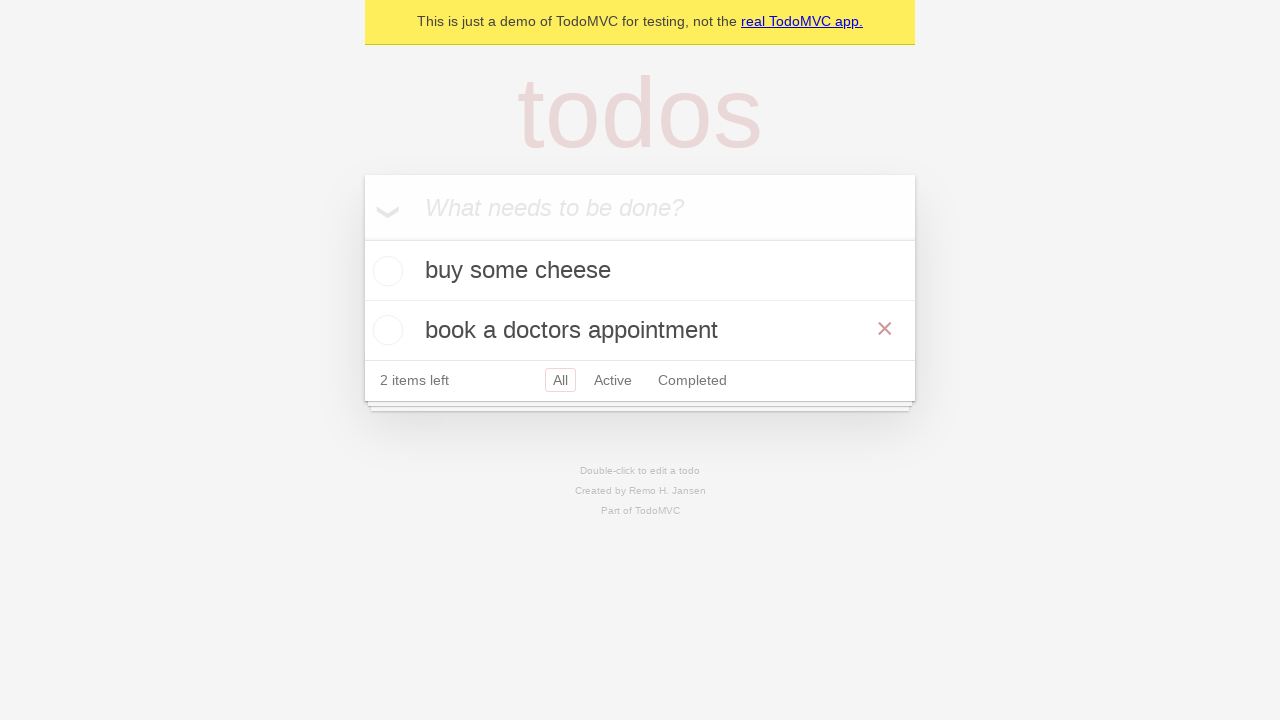